Tests checkbox functionality by checking and unchecking a Performance checkbox and verifying its state

Starting URL: https://artoftesting.com/samplesiteforselenium

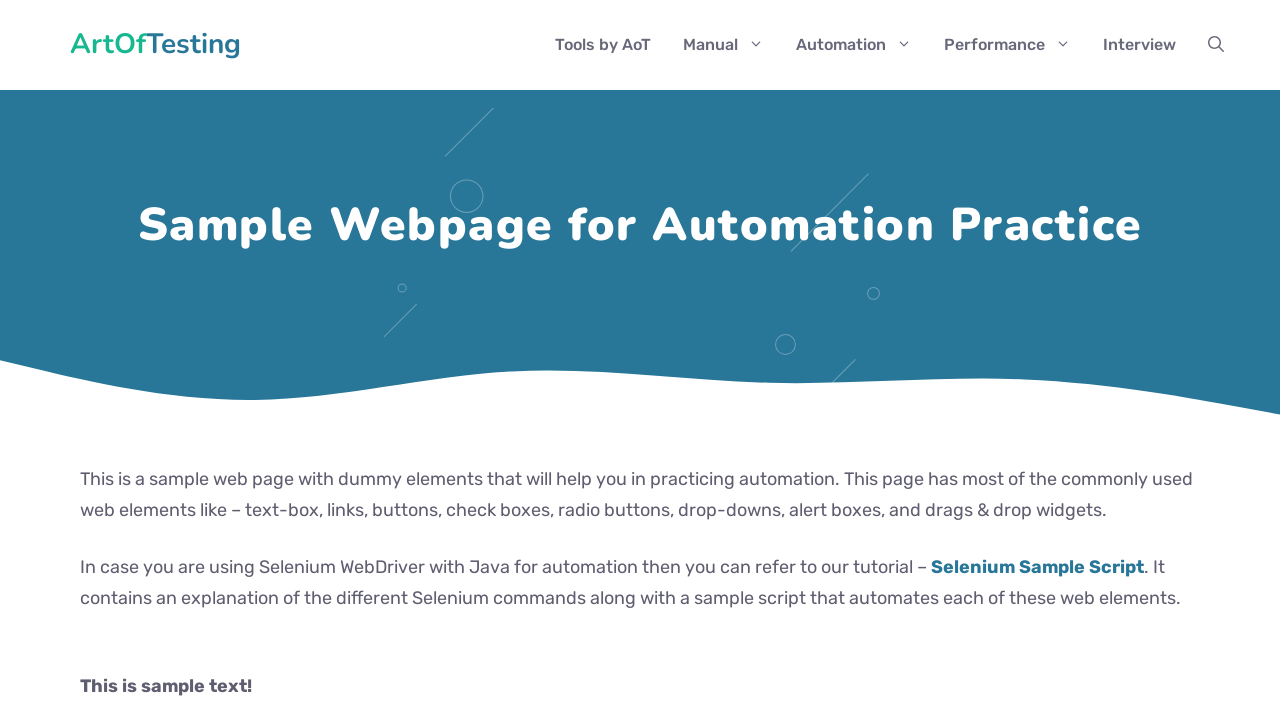

Checked the Performance checkbox at (86, 360) on xpath=//input[@type='checkbox' and contains(@value,'Performance')]
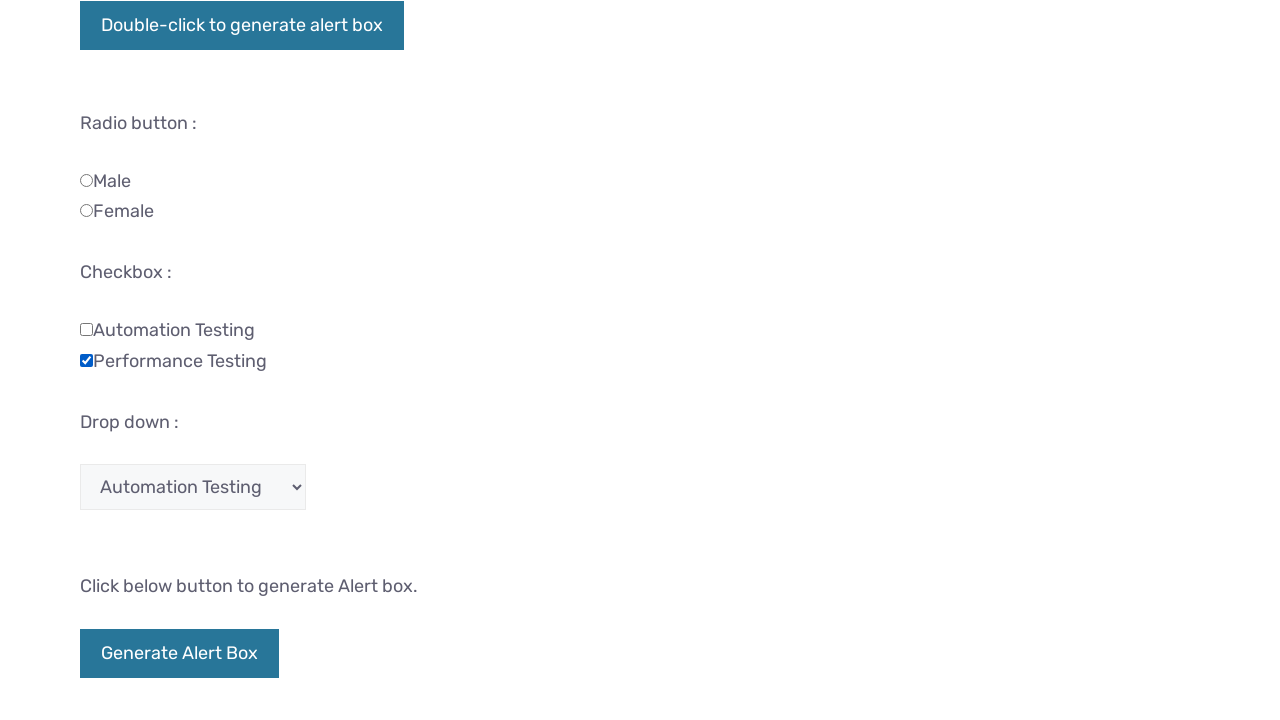

Verified Performance checkbox is checked
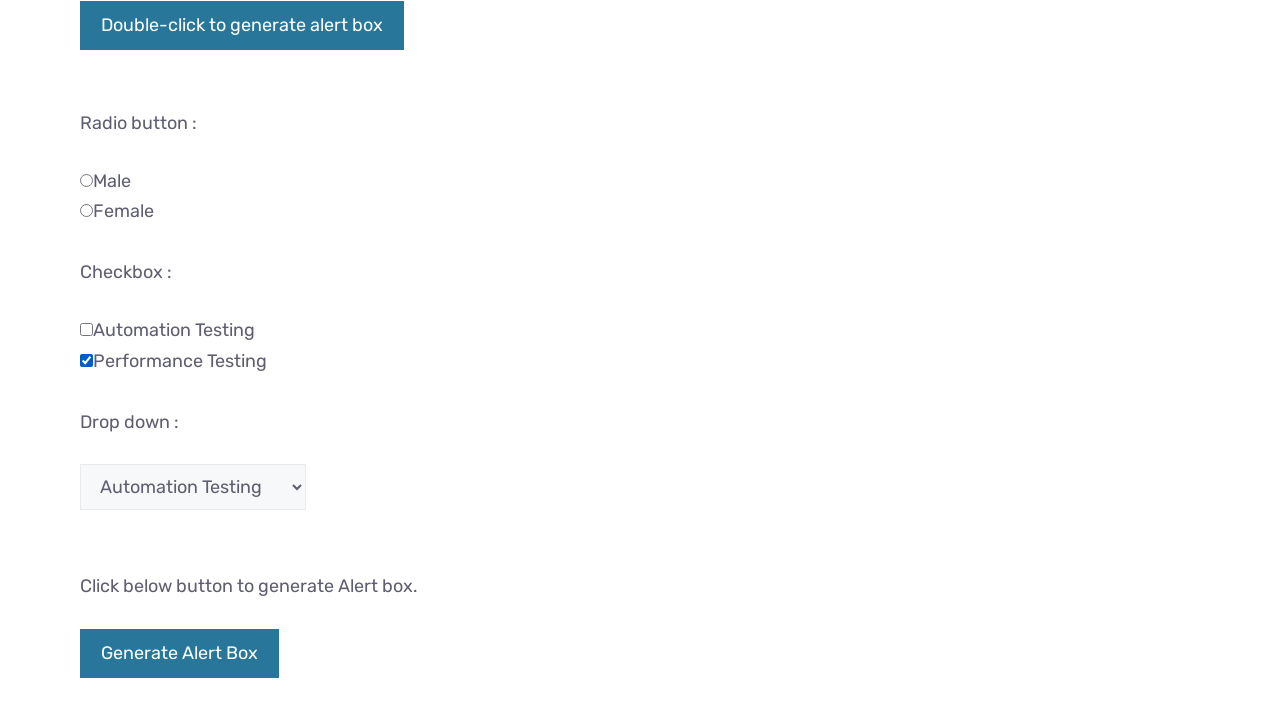

Unchecked the Performance checkbox at (86, 360) on xpath=//input[@type='checkbox' and contains(@value,'Performance')]
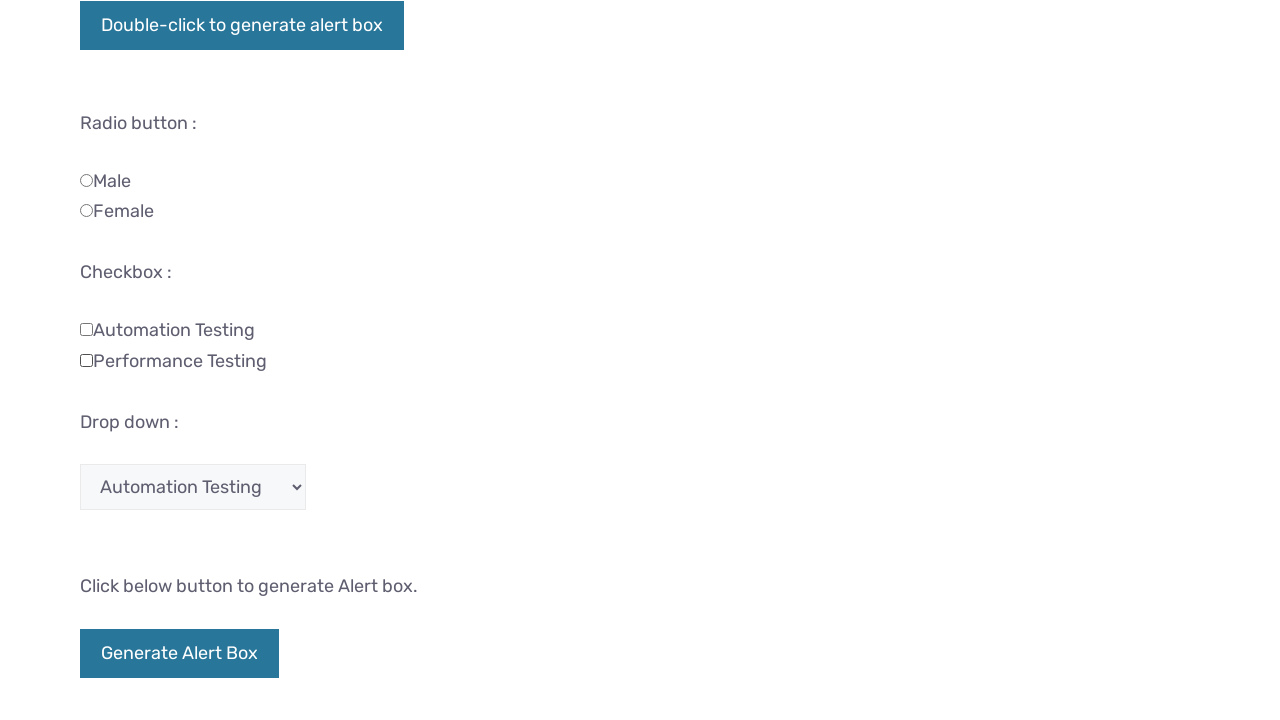

Verified Performance checkbox is unchecked
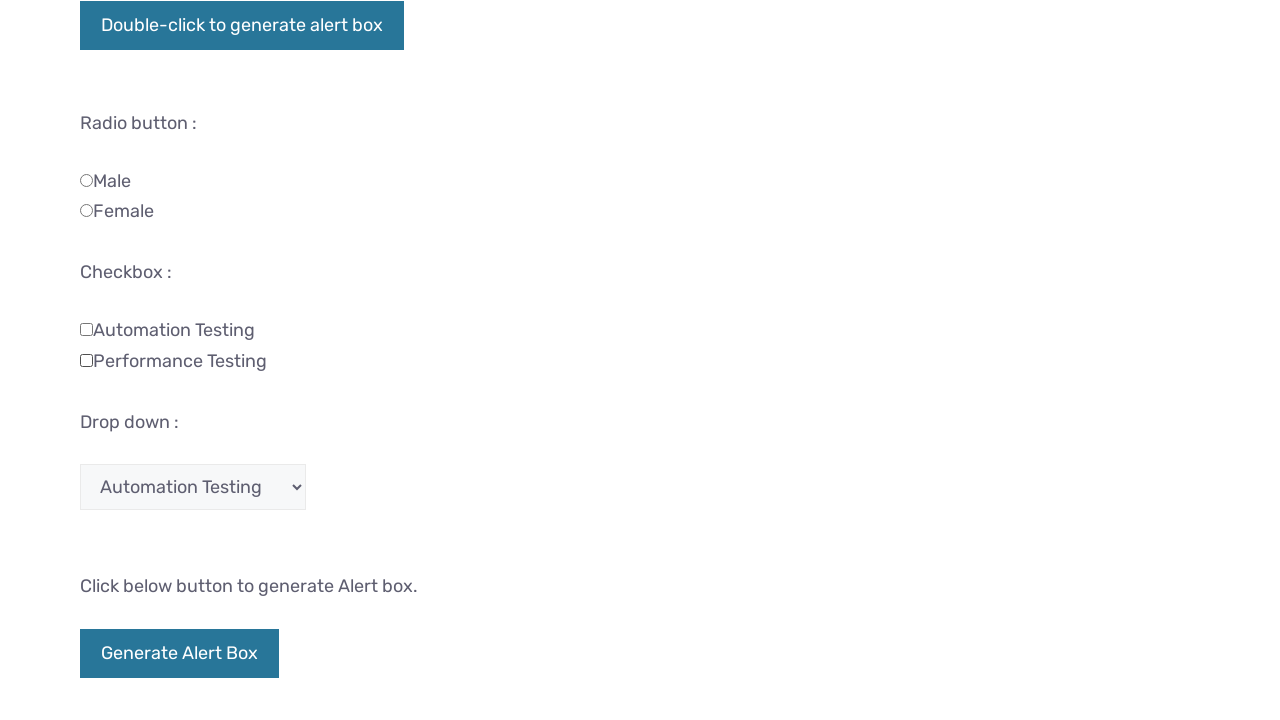

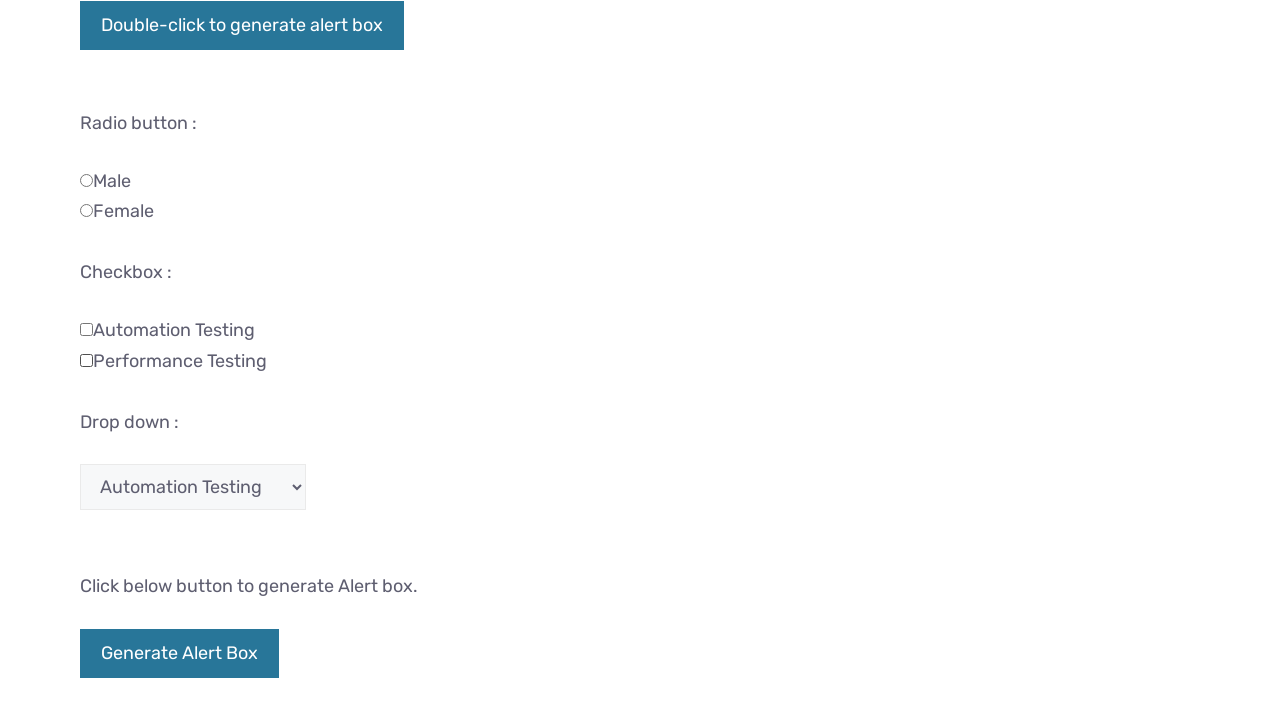